Tests clearing the complete state of all items by checking and then unchecking the "Mark all as complete" checkbox.

Starting URL: https://demo.playwright.dev/todomvc

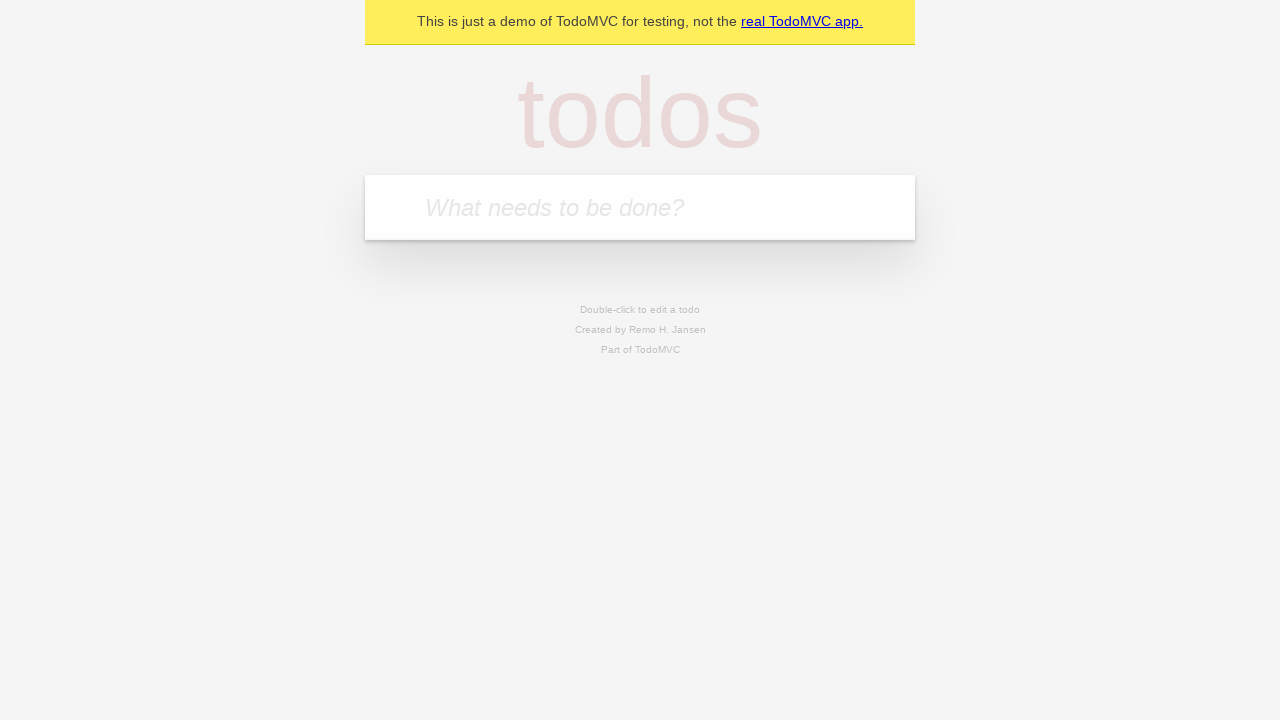

Located the 'What needs to be done?' input field
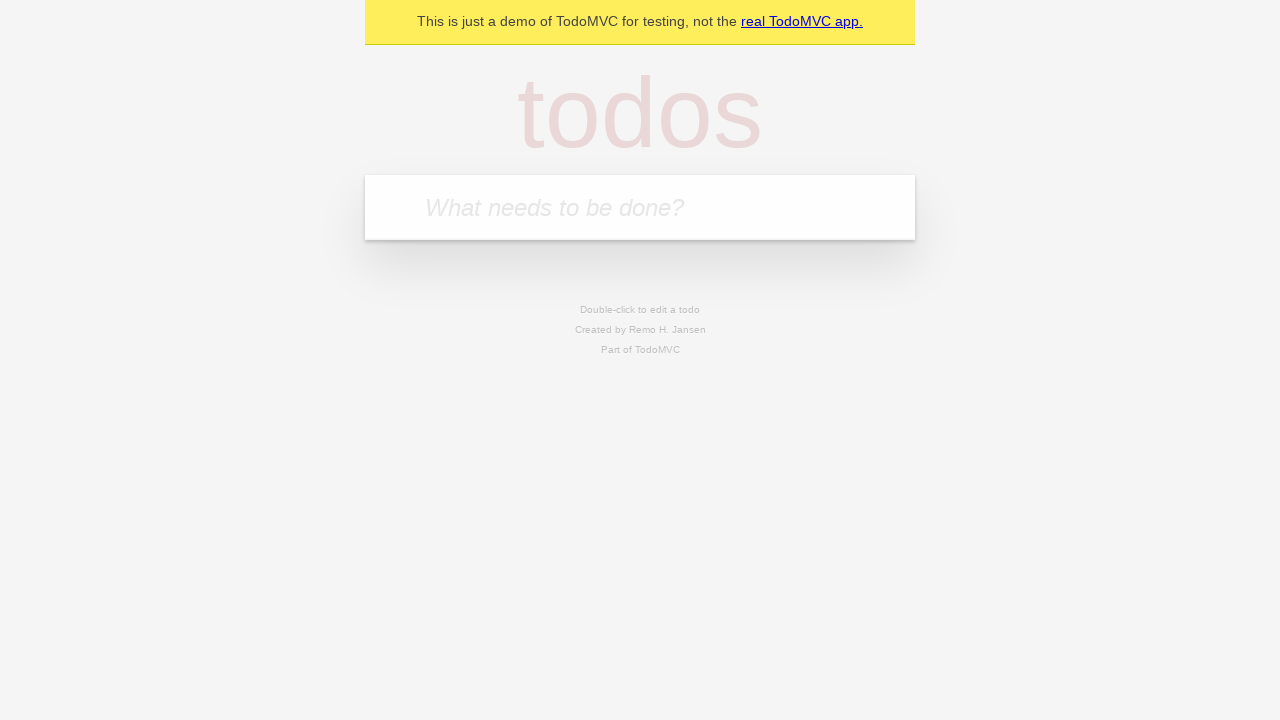

Filled todo input with 'buy some cheese' on internal:attr=[placeholder="What needs to be done?"i]
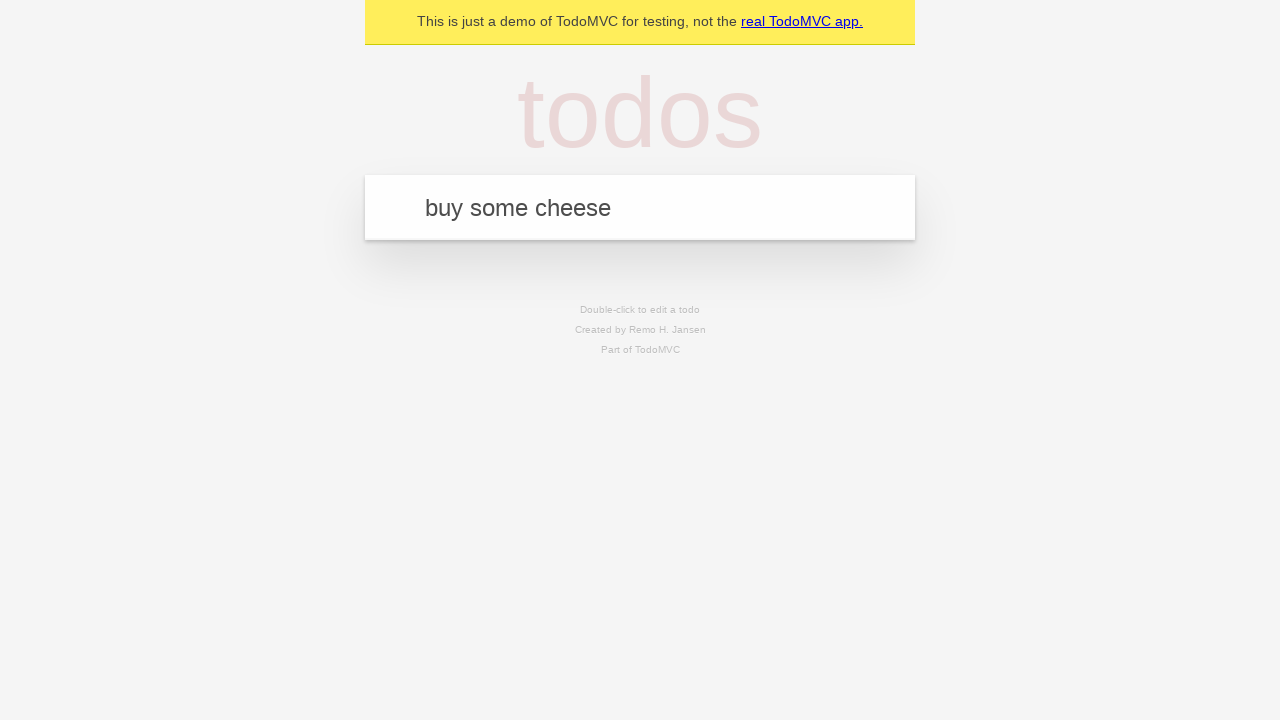

Pressed Enter to create todo 'buy some cheese' on internal:attr=[placeholder="What needs to be done?"i]
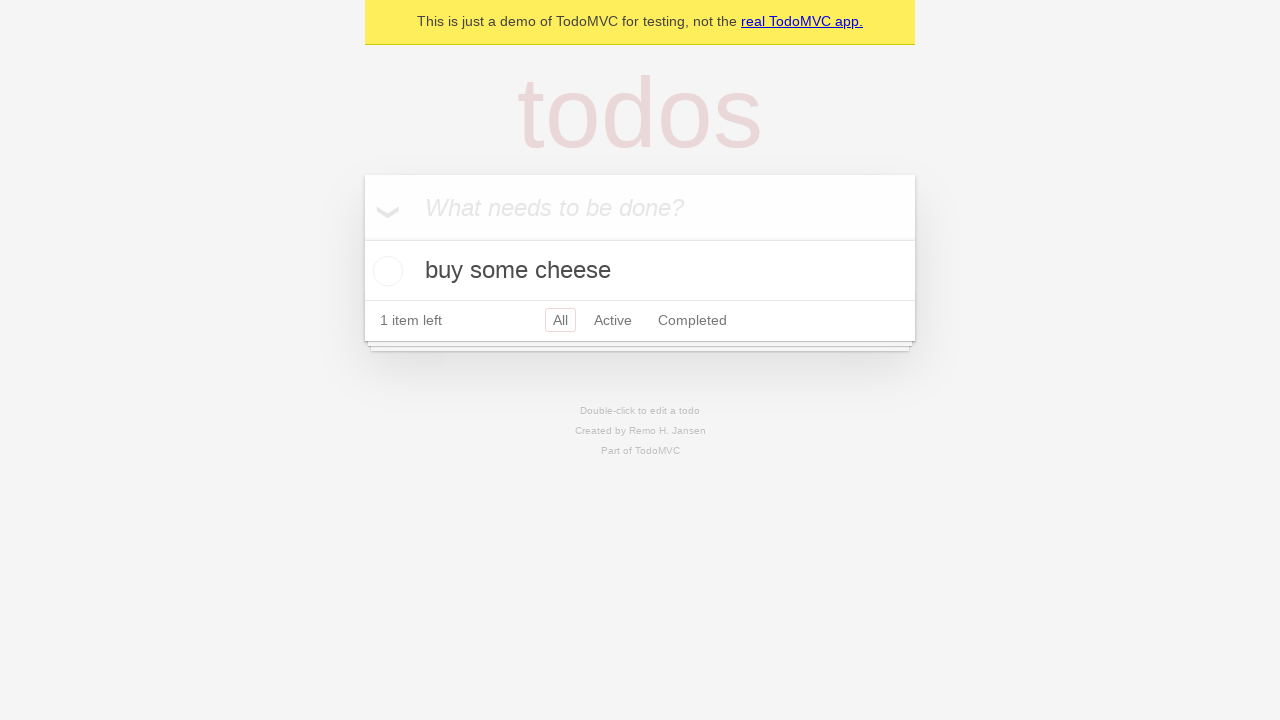

Filled todo input with 'feed the cat' on internal:attr=[placeholder="What needs to be done?"i]
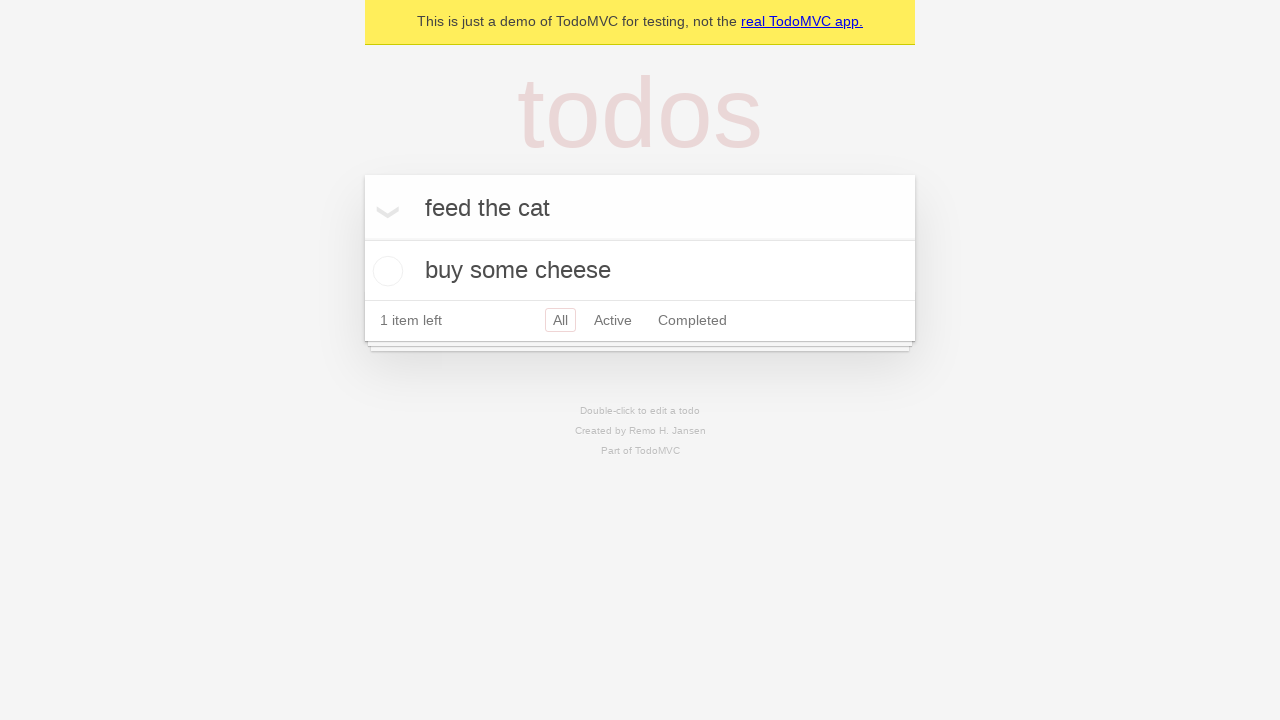

Pressed Enter to create todo 'feed the cat' on internal:attr=[placeholder="What needs to be done?"i]
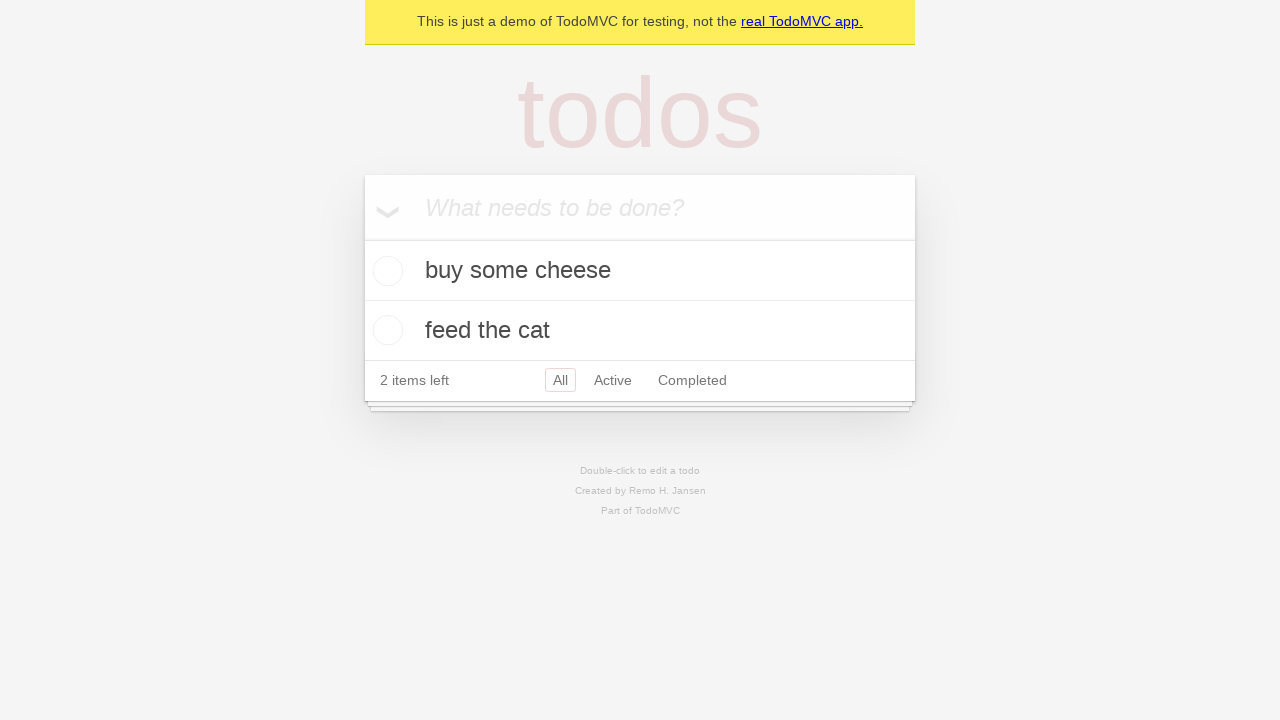

Filled todo input with 'book a doctors appointment' on internal:attr=[placeholder="What needs to be done?"i]
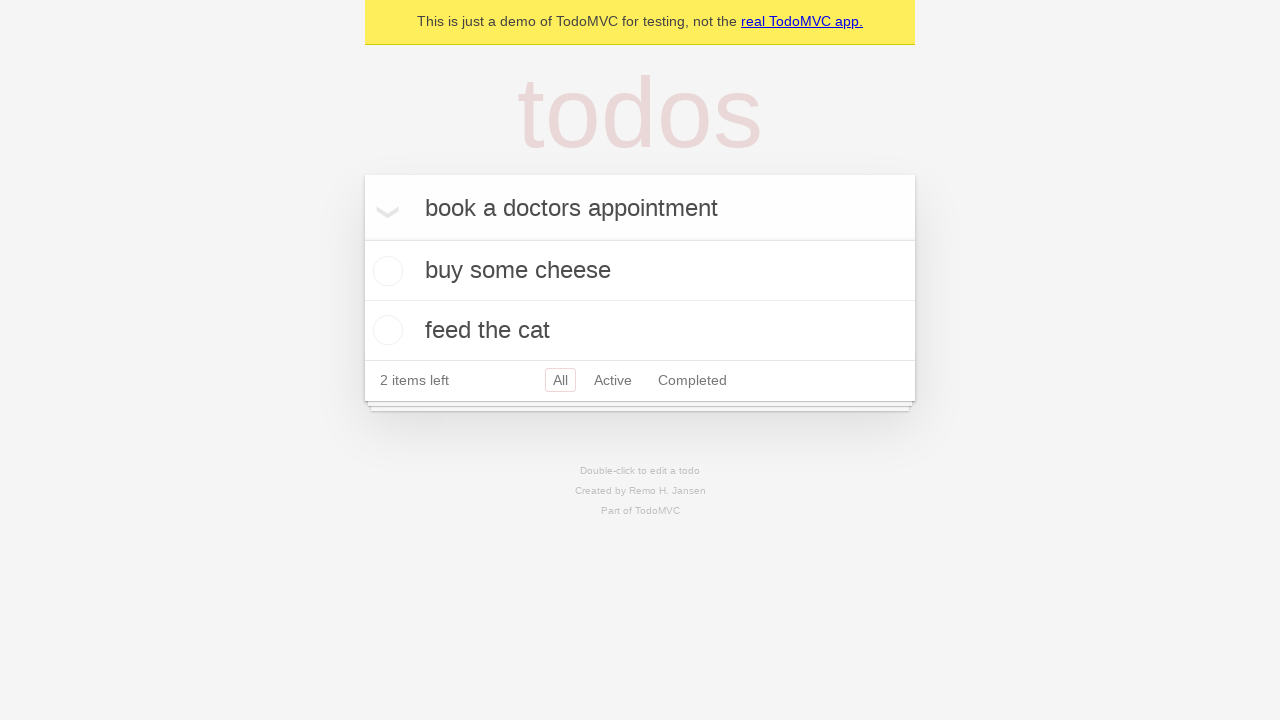

Pressed Enter to create todo 'book a doctors appointment' on internal:attr=[placeholder="What needs to be done?"i]
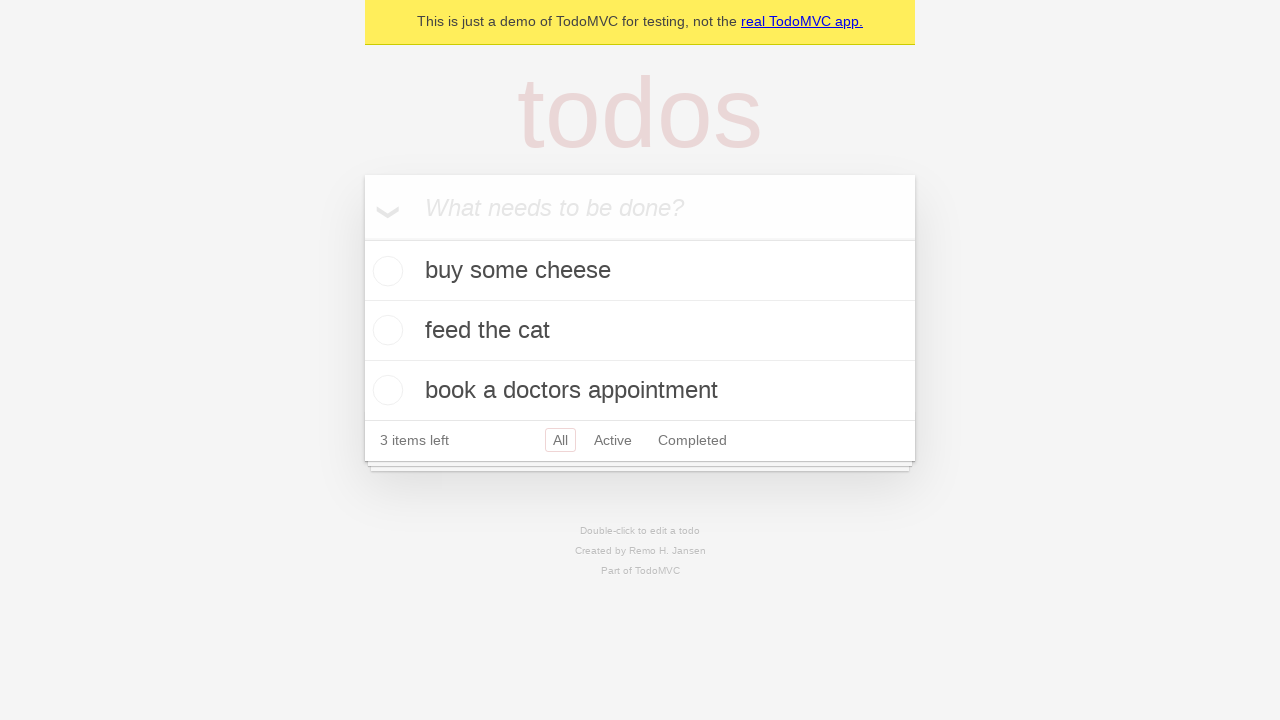

Located the 'Mark all as complete' checkbox
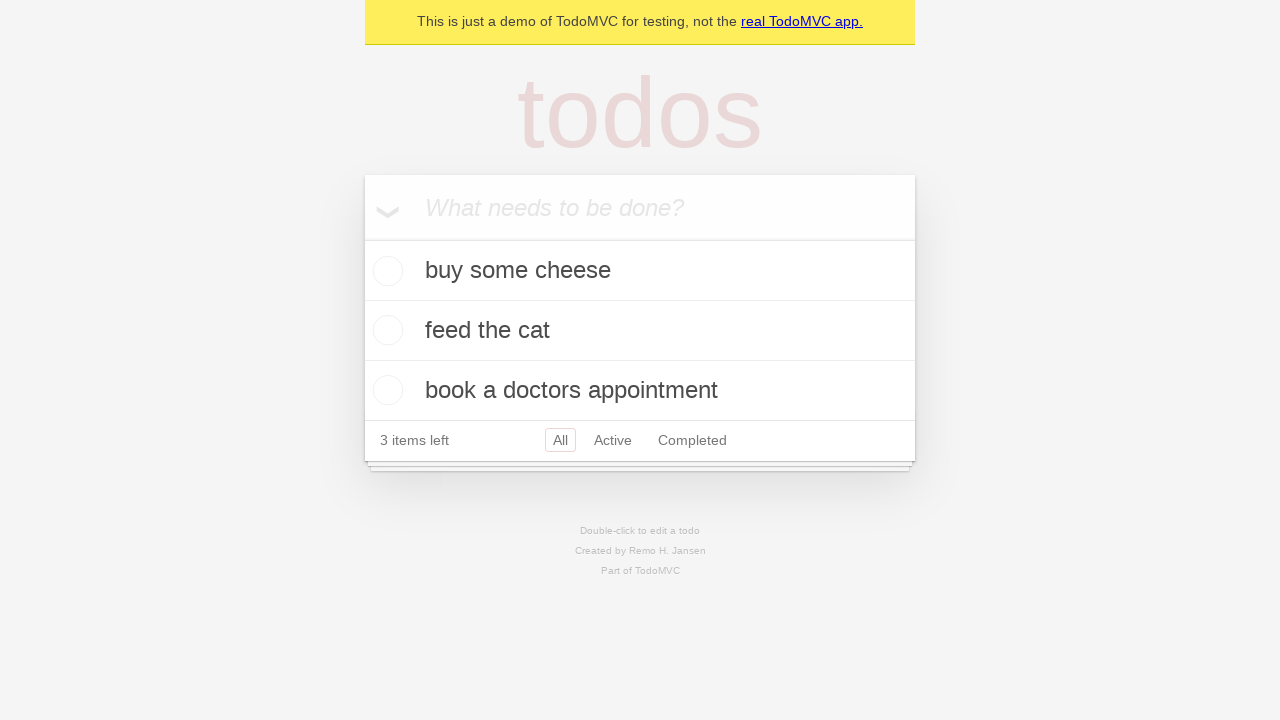

Checked the 'Mark all as complete' checkbox to mark all items as complete at (362, 238) on internal:label="Mark all as complete"i
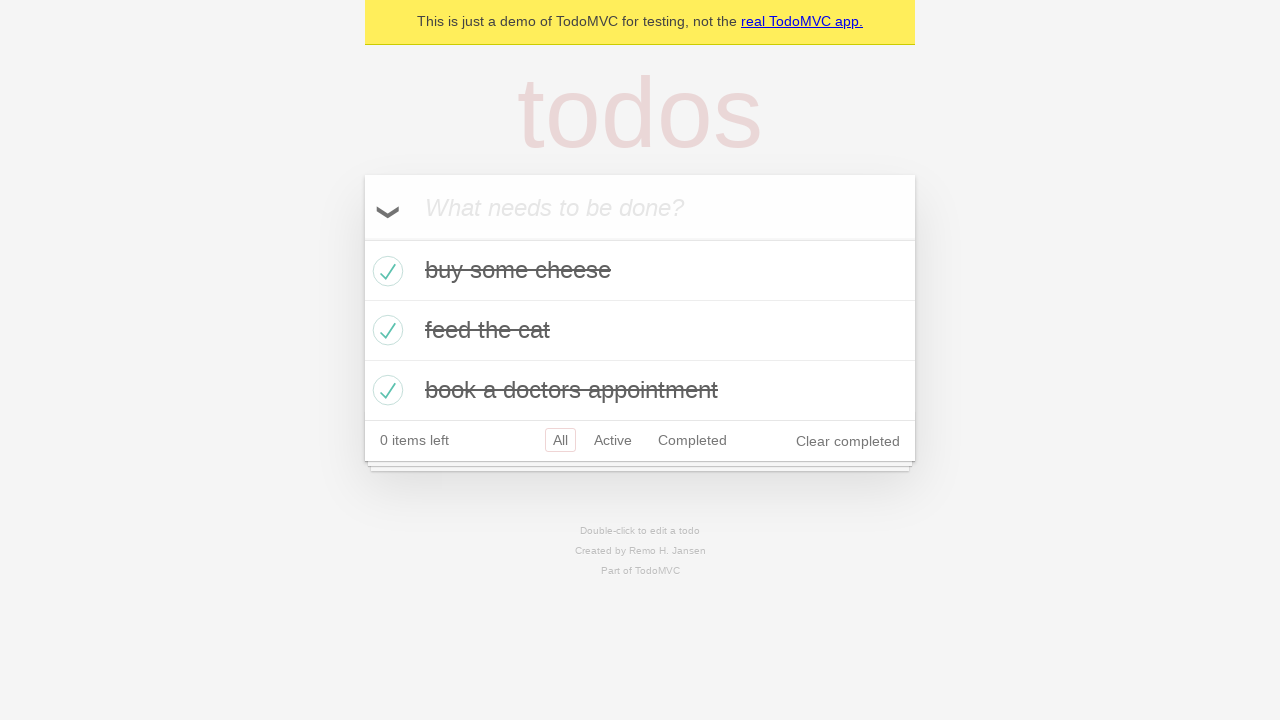

Unchecked the 'Mark all as complete' checkbox to clear the complete state of all items at (362, 238) on internal:label="Mark all as complete"i
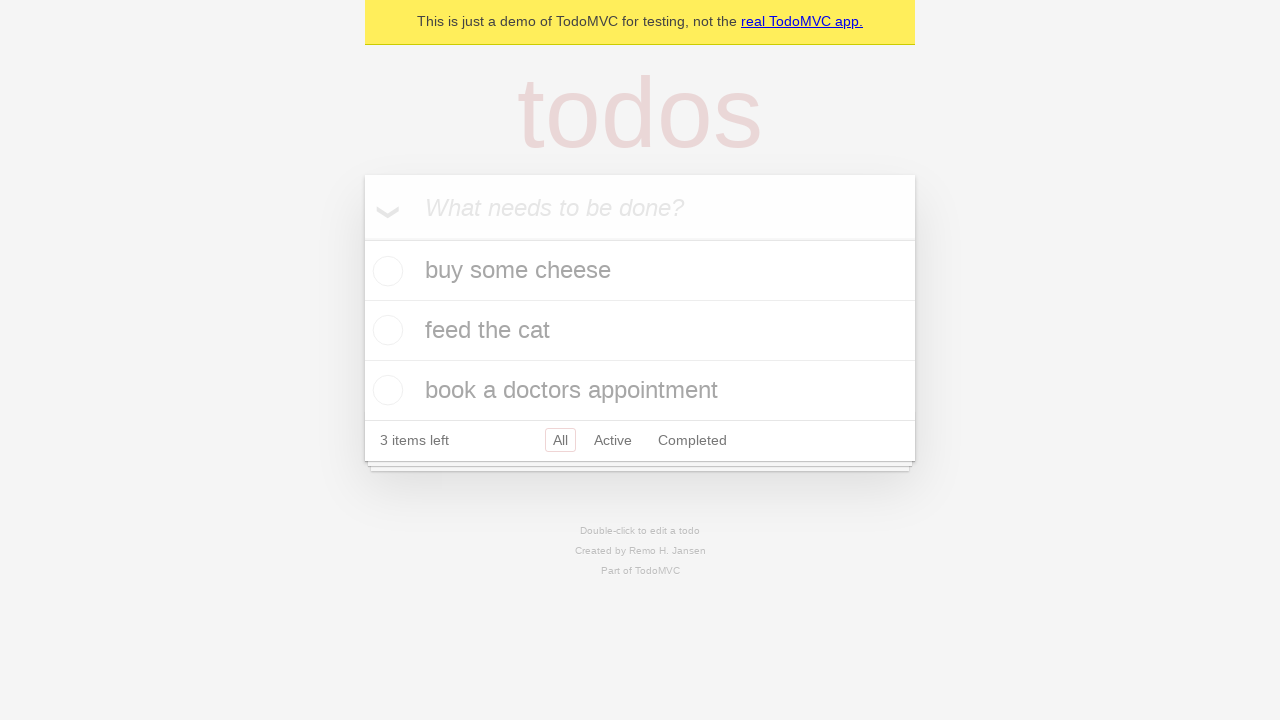

Waited 500ms for state to update
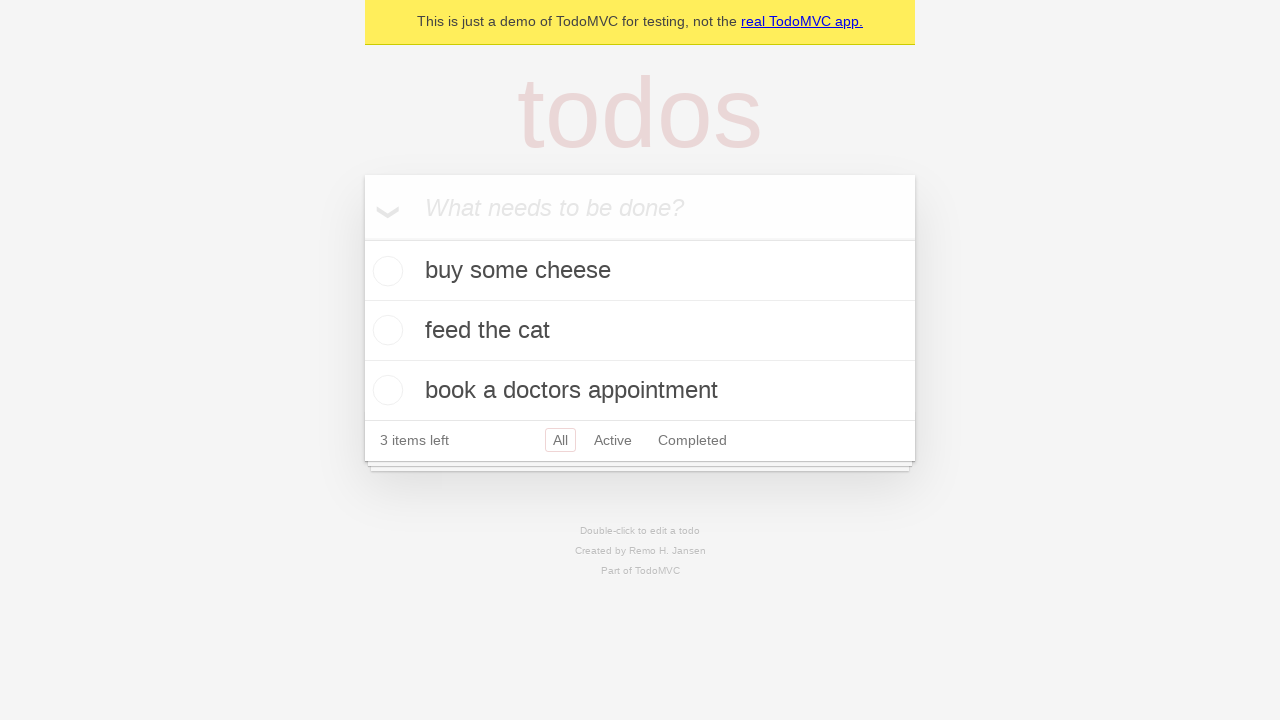

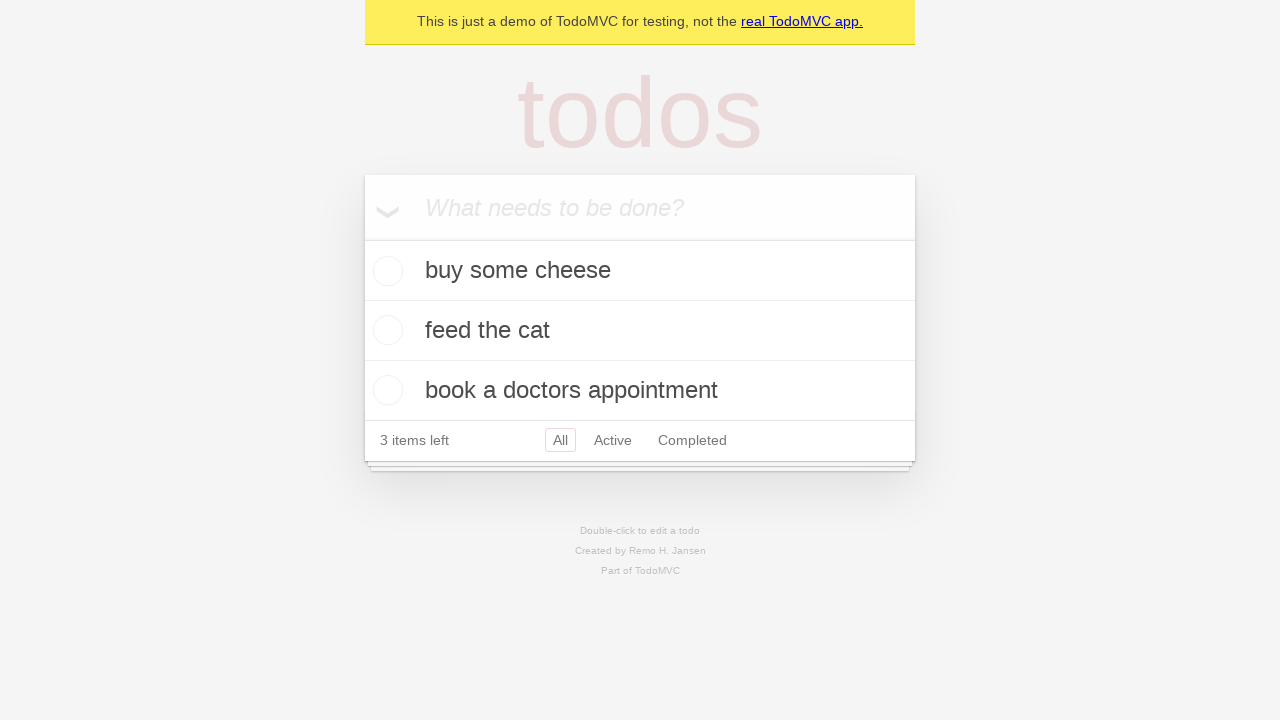